Tests getting input values and attributes, clearing inputs, and navigating back

Starting URL: https://letcode.in/edit

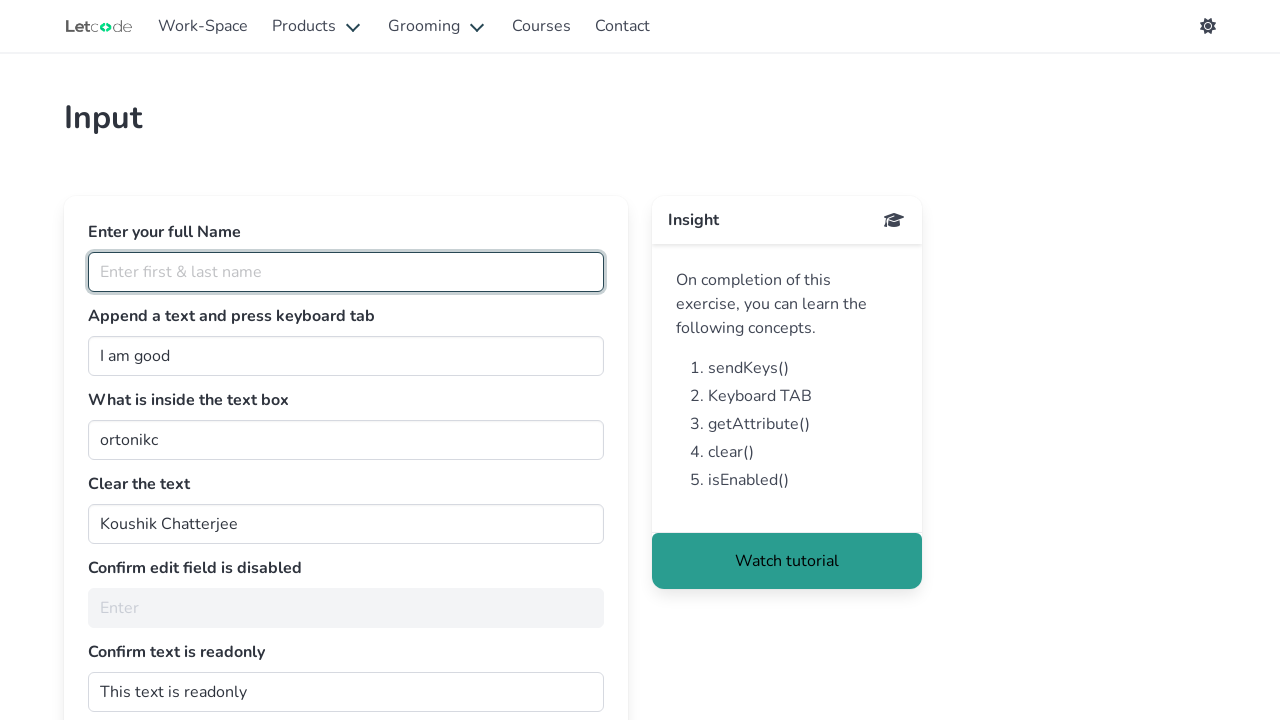

Located input element with id 'getMe'
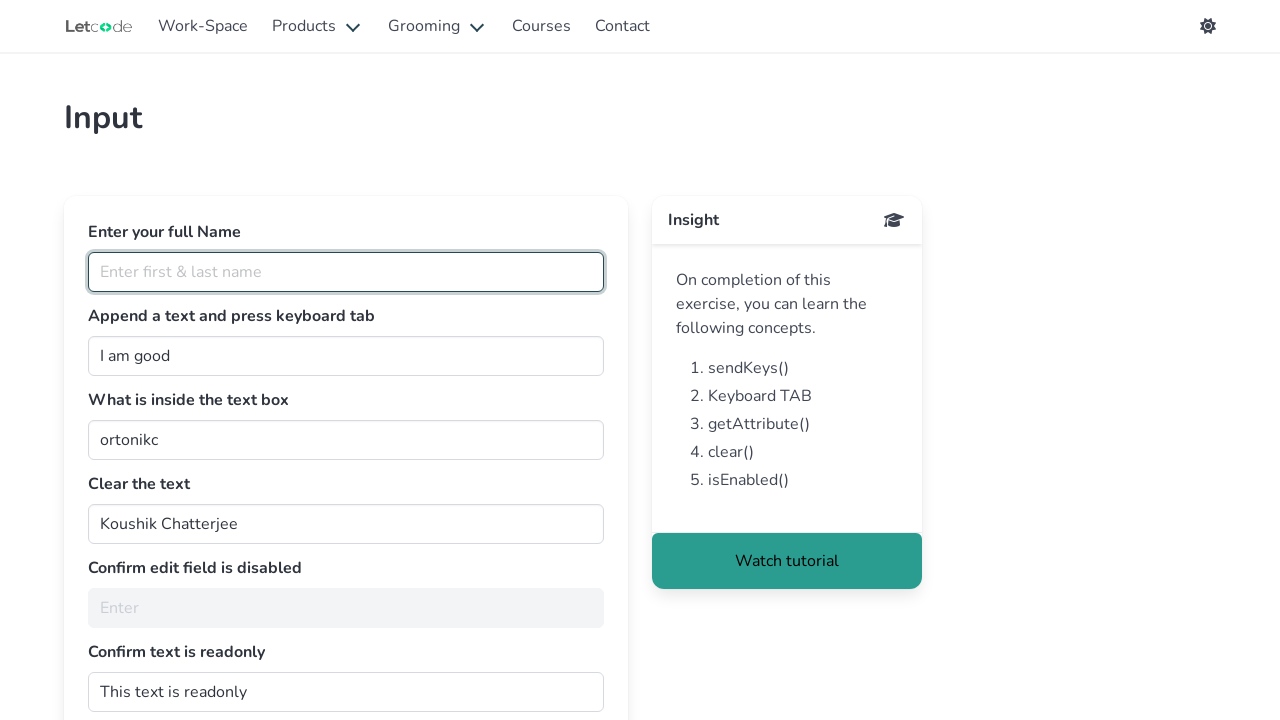

Retrieved input value: 'ortonikc'
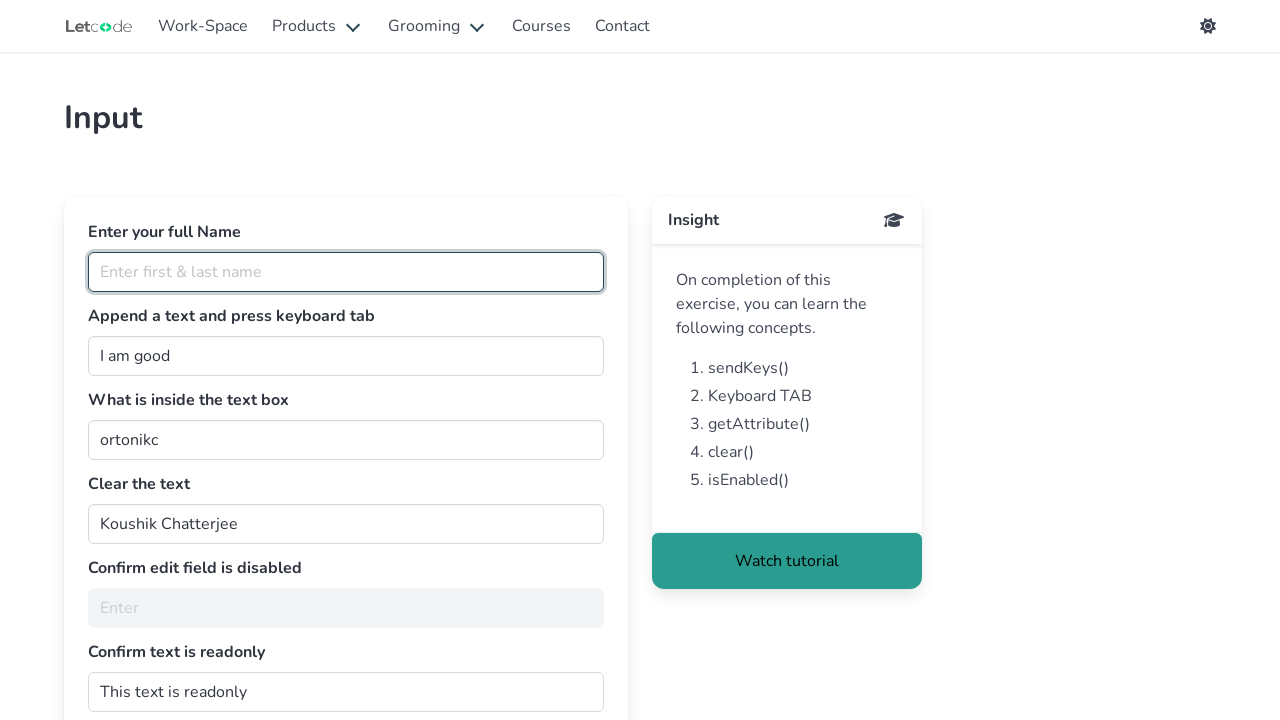

Cleared the input field on #getMe
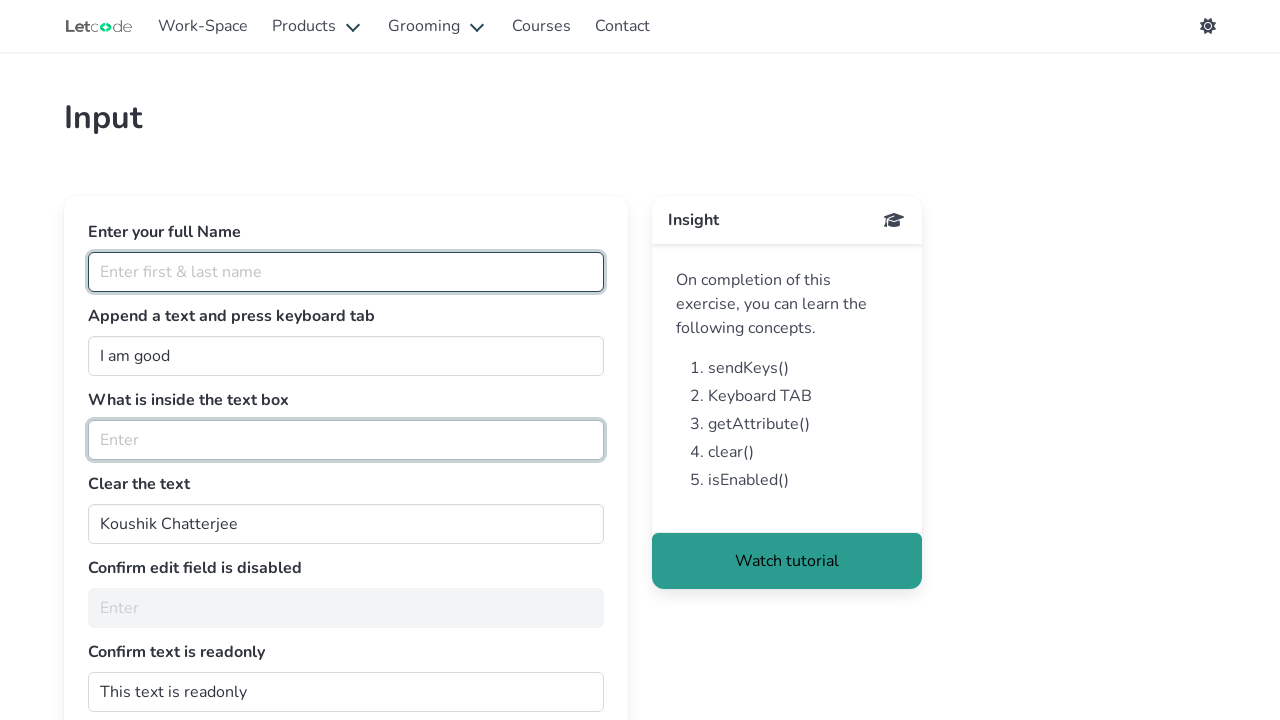

Navigated back to previous page
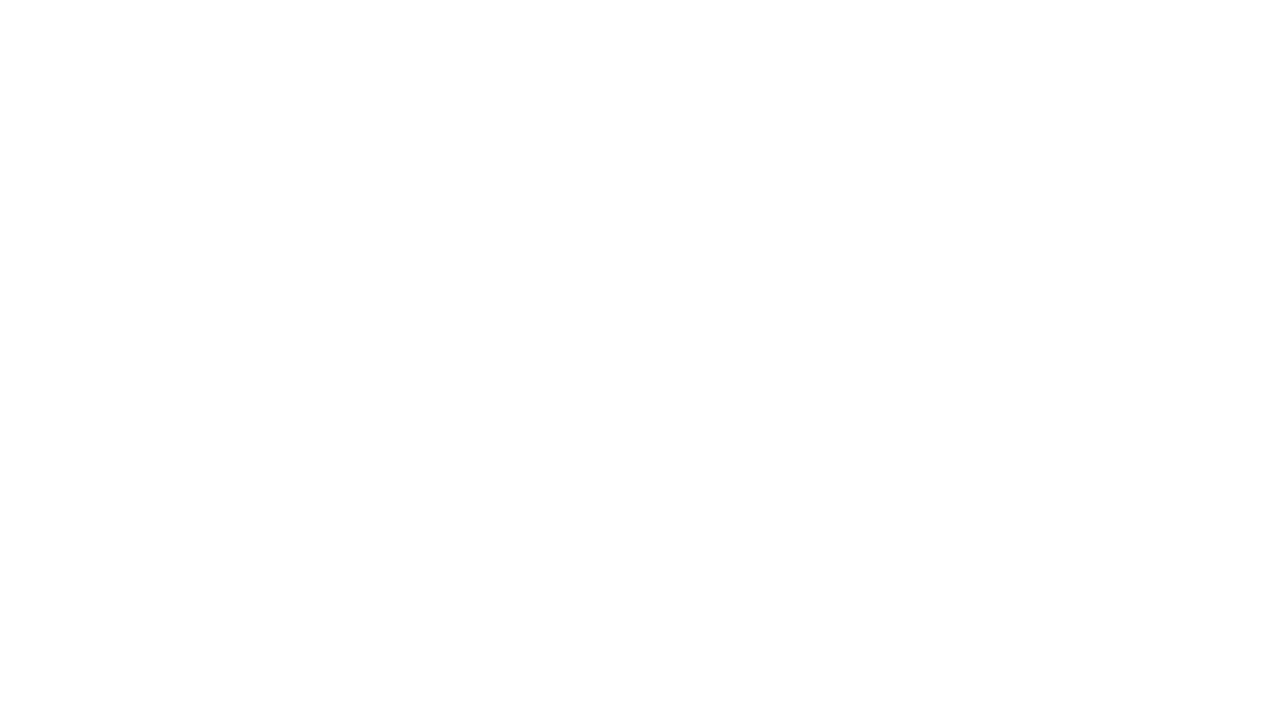

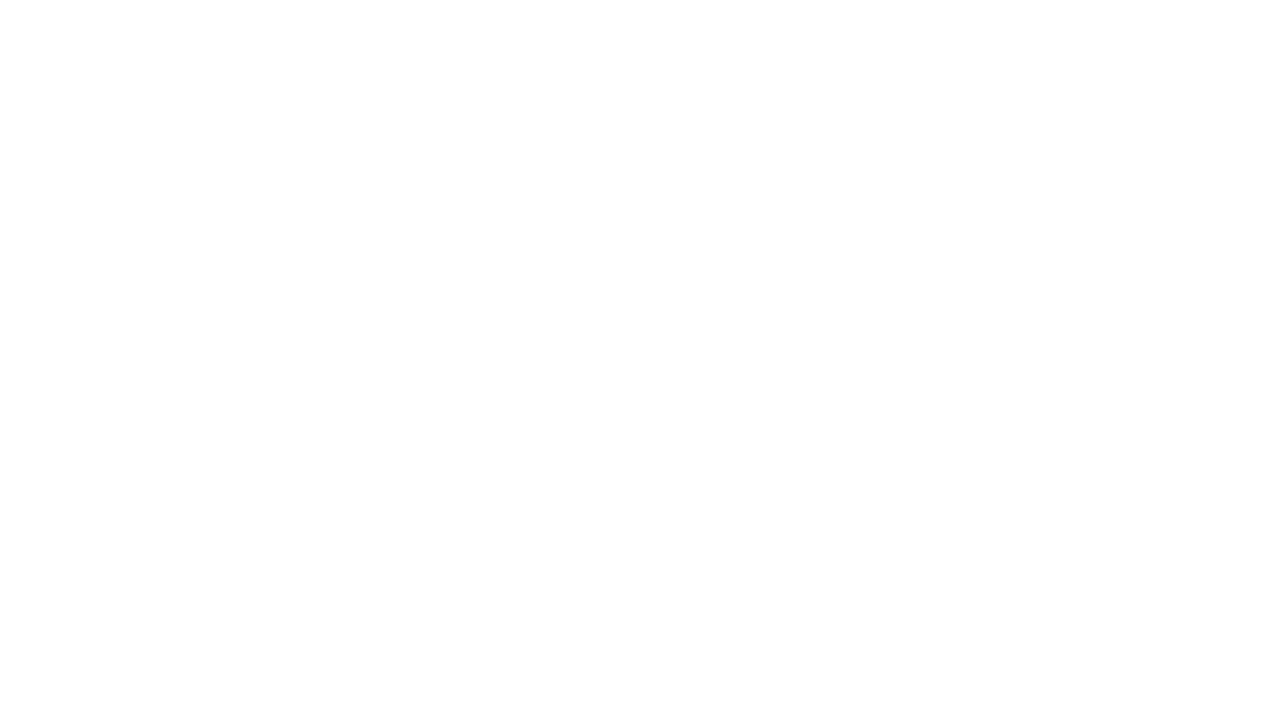